Clicks the number 0 button on the calculator

Starting URL: https://www.calculator.net/

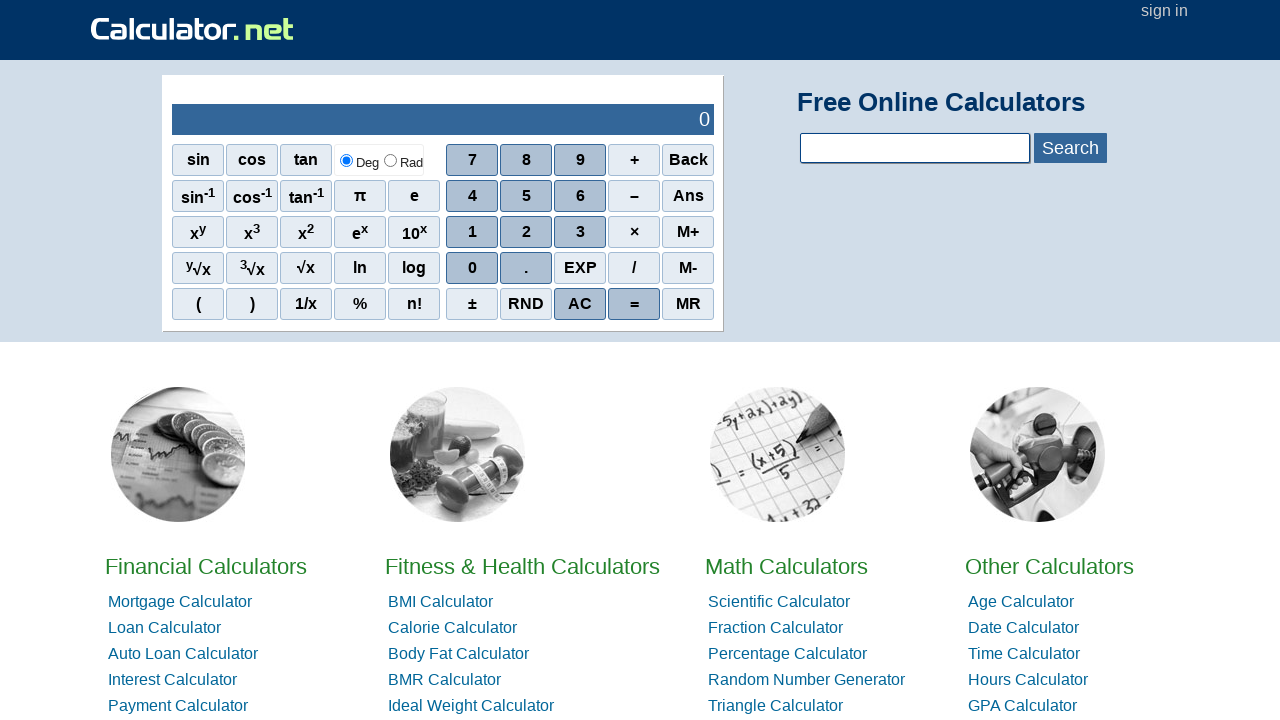

Navigated to calculator.net
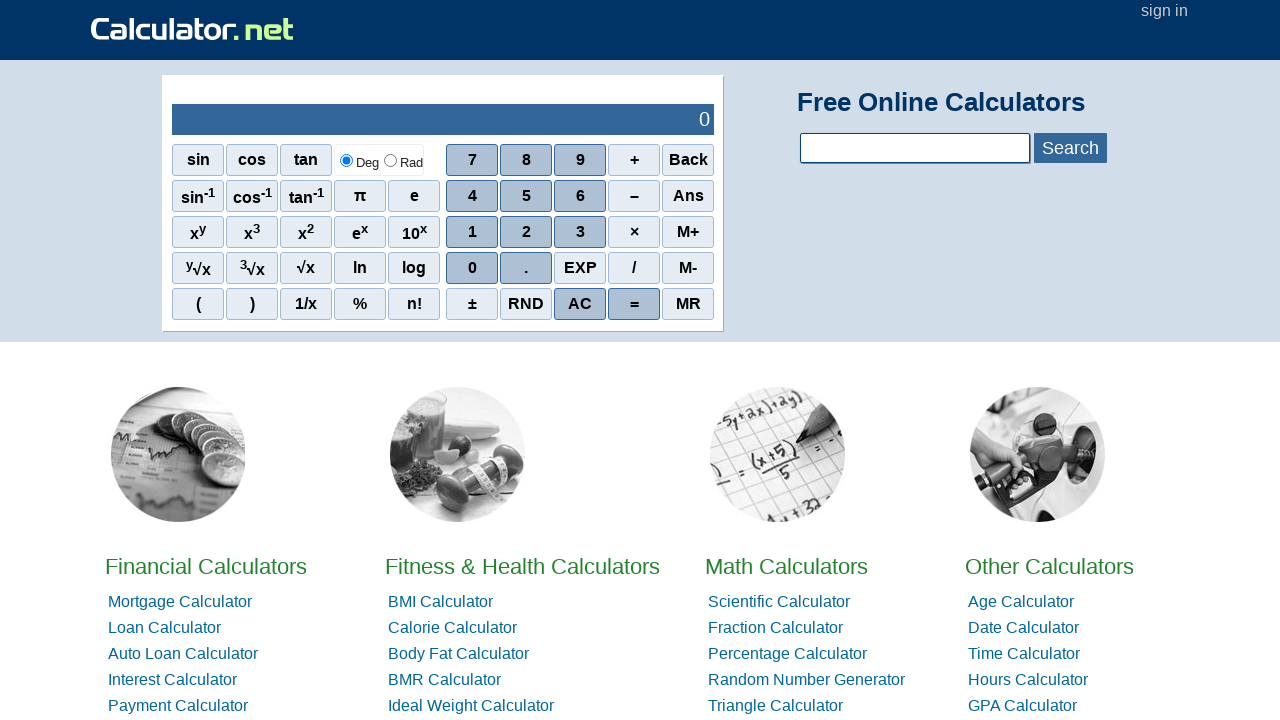

Clicked the number 0 button on the calculator at (472, 268) on span[onclick='r(0)']
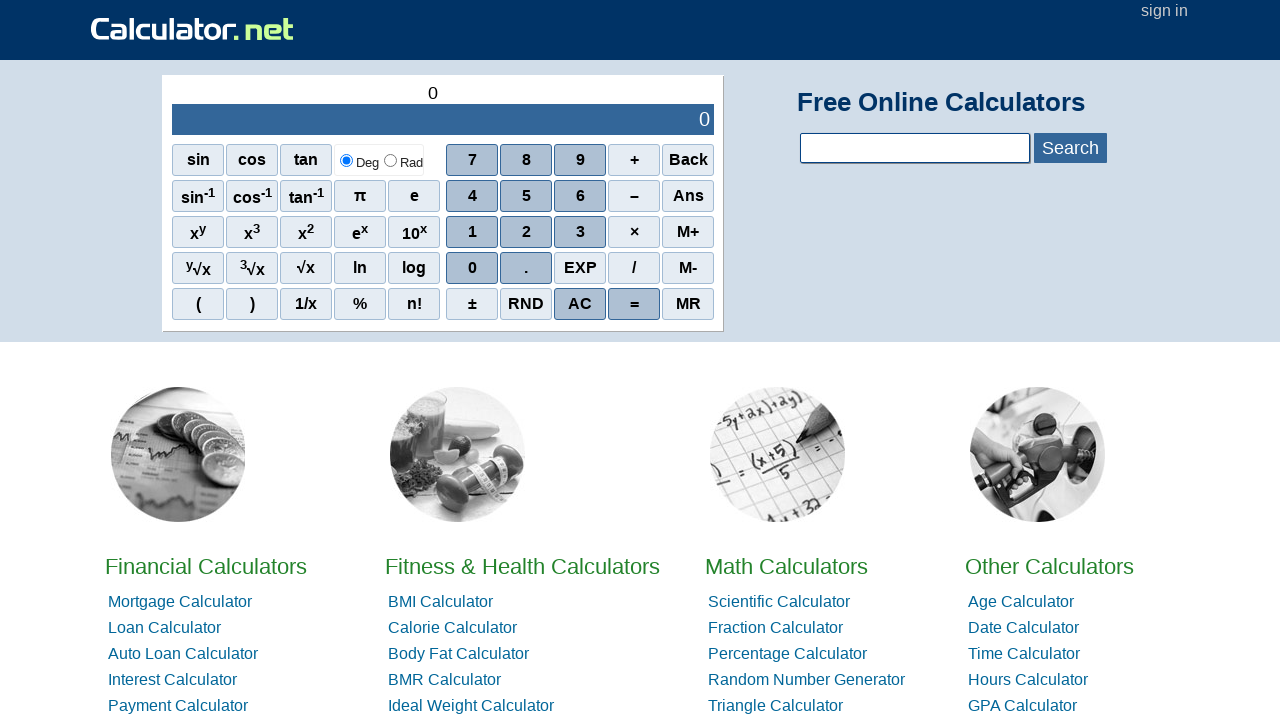

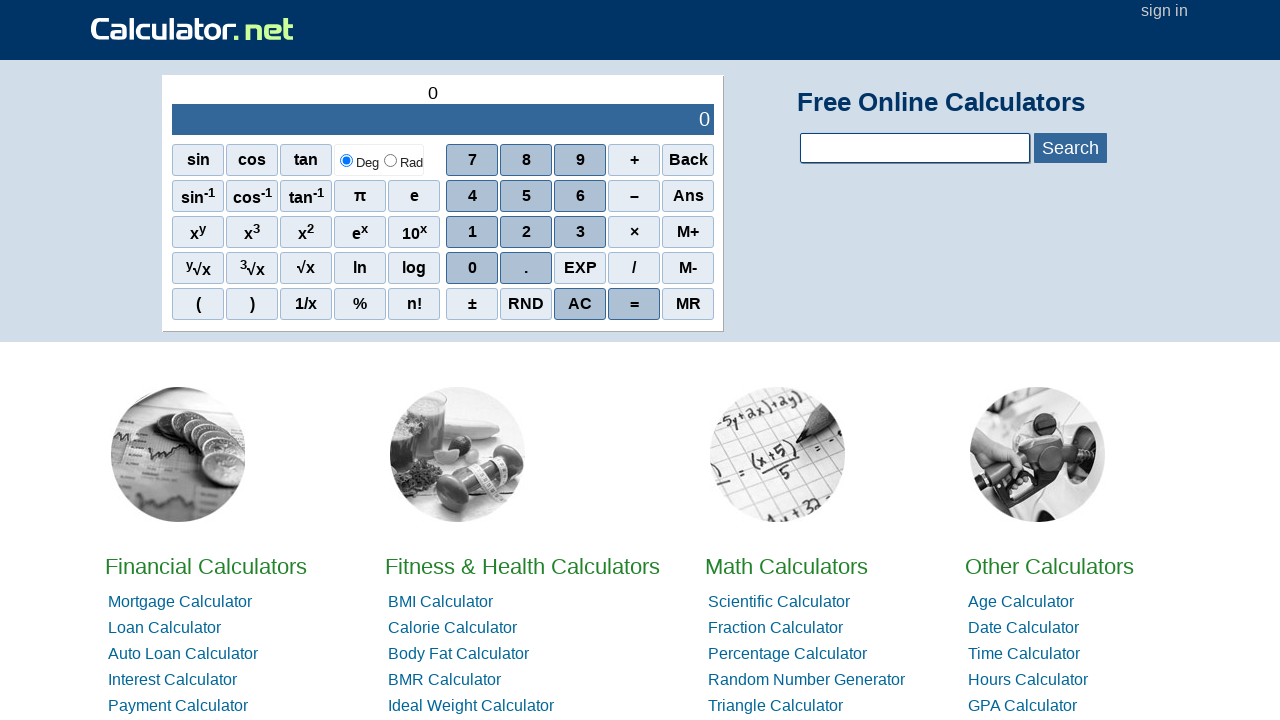